Opens the OrangeHRM demo website and ensures the page loads successfully.

Starting URL: https://opensource-demo.orangehrmlive.com/

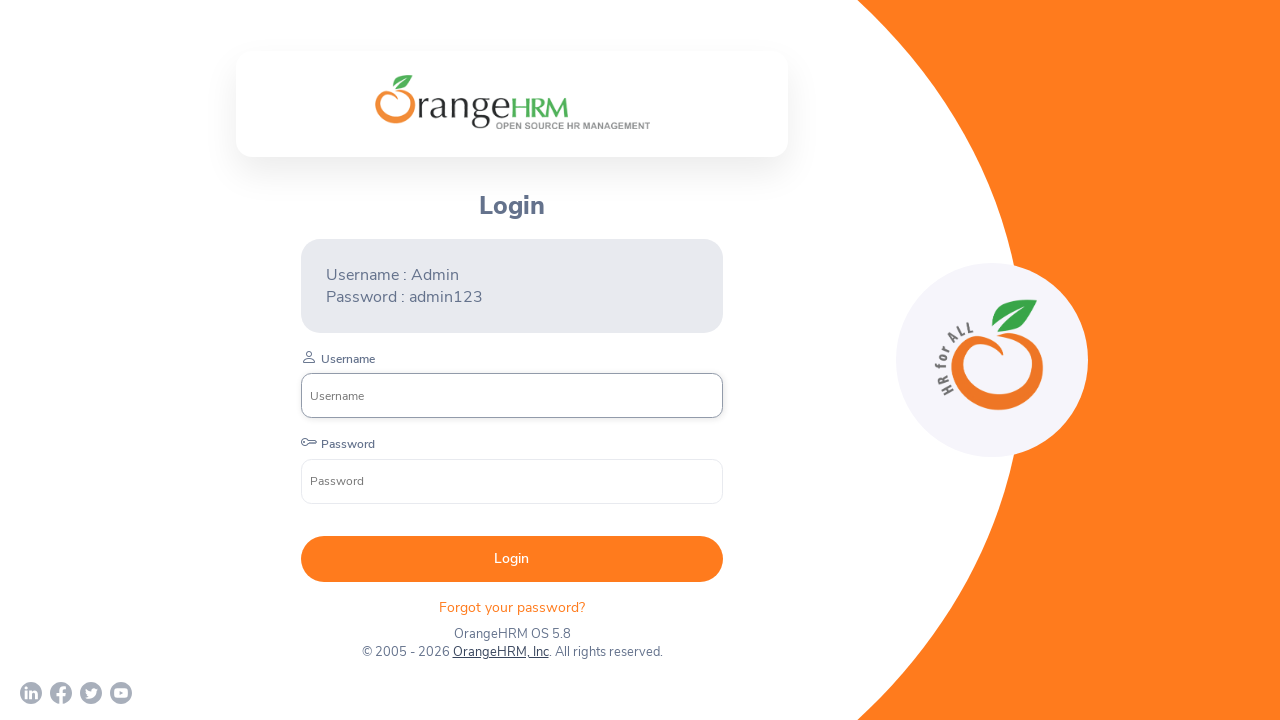

OrangeHRM login form loaded successfully
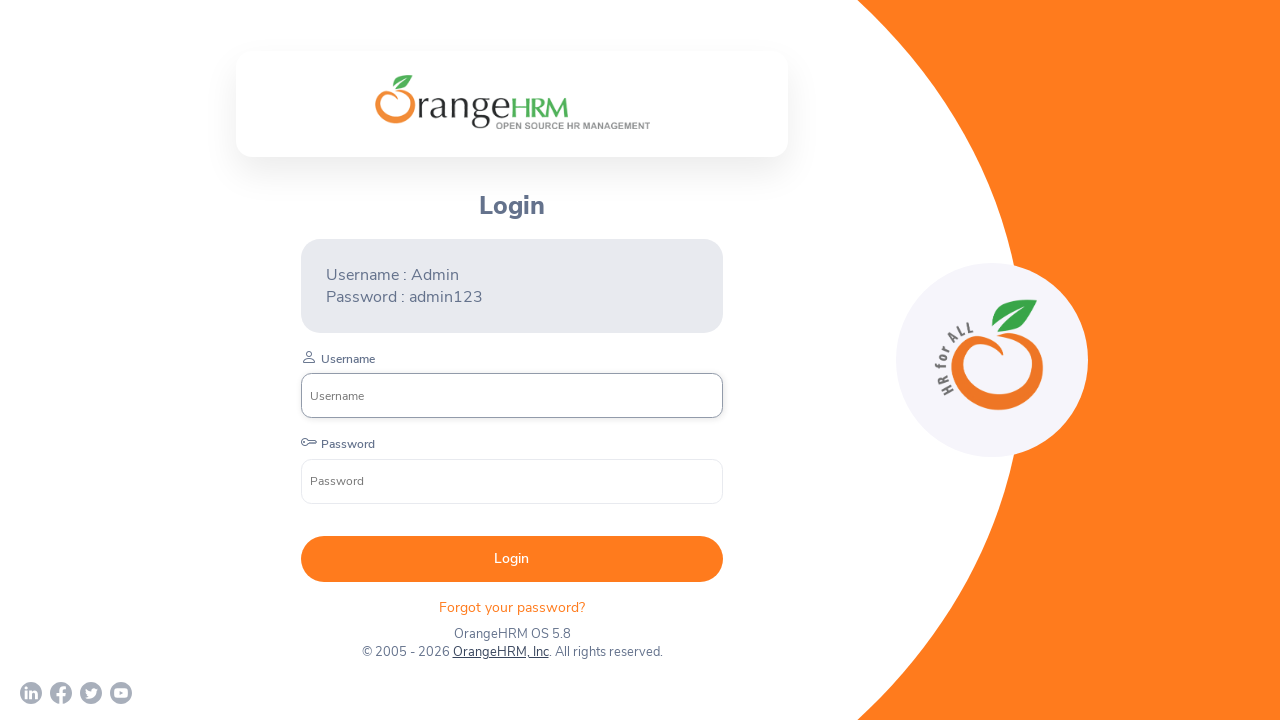

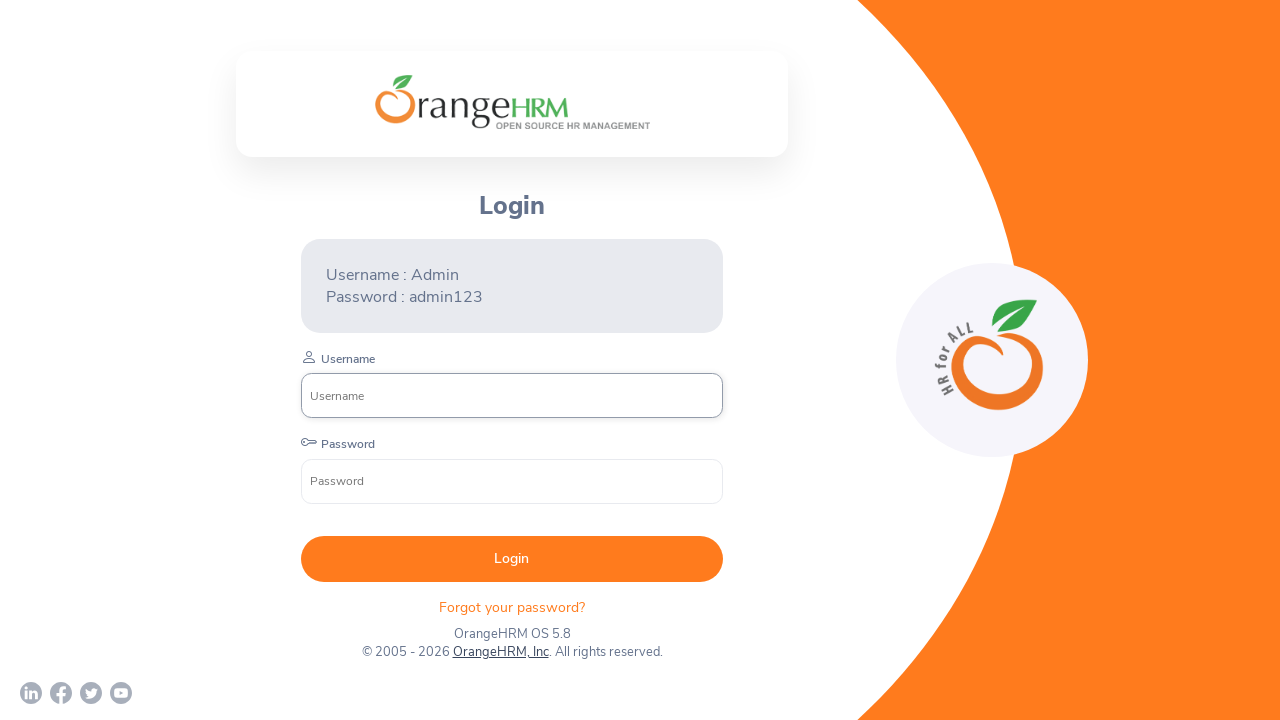